Clicks the first checkbox and verifies it becomes checked

Starting URL: https://the-internet.herokuapp.com/checkboxes

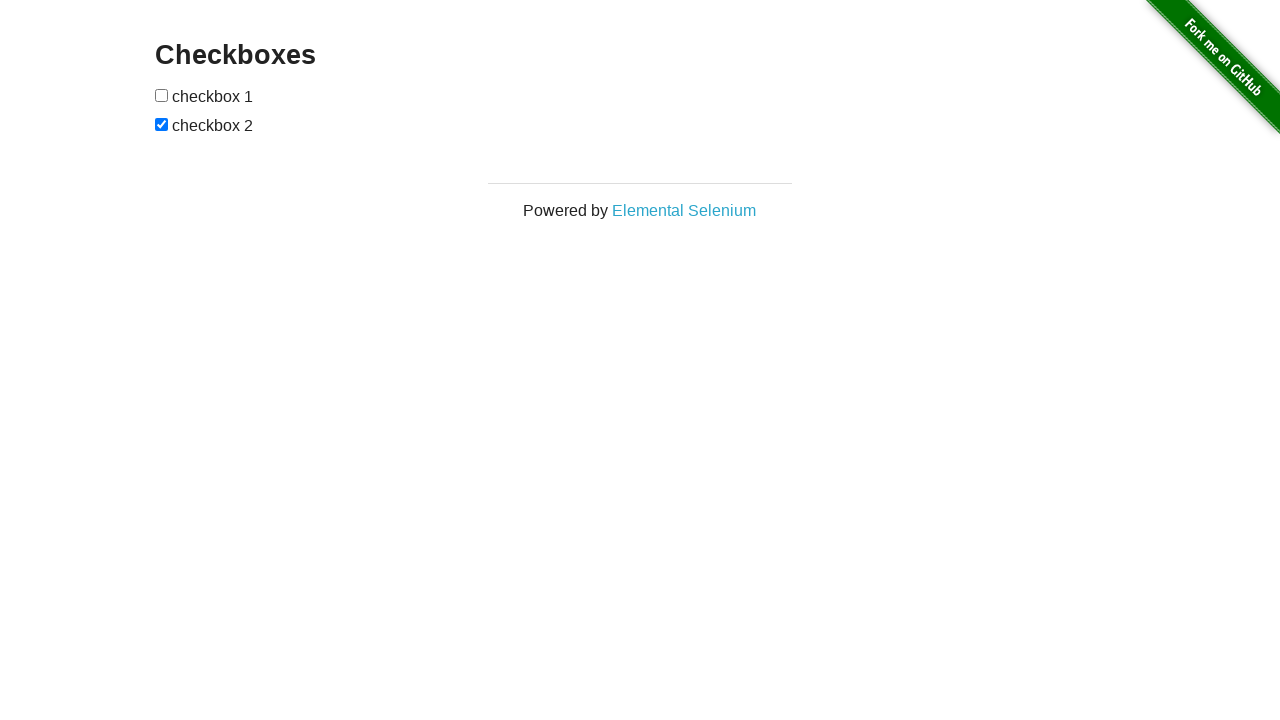

Located the first checkbox element
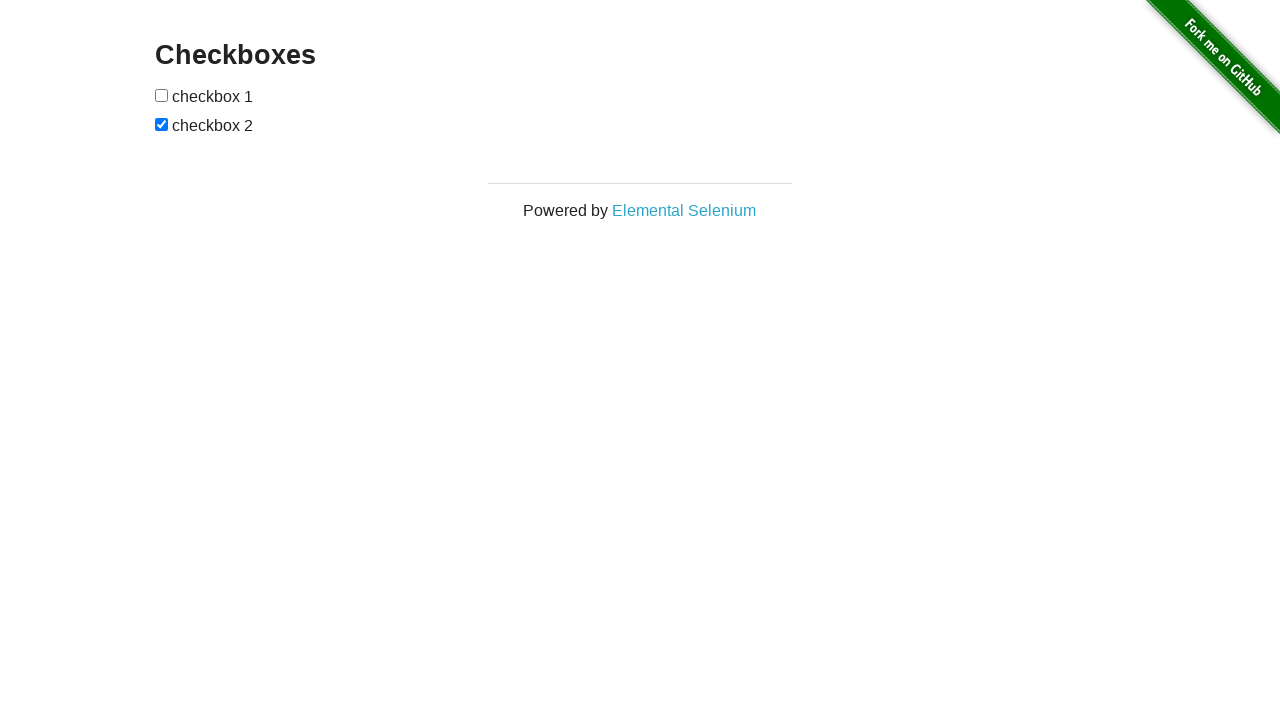

Clicked the first checkbox at (162, 95) on xpath=//input[1]
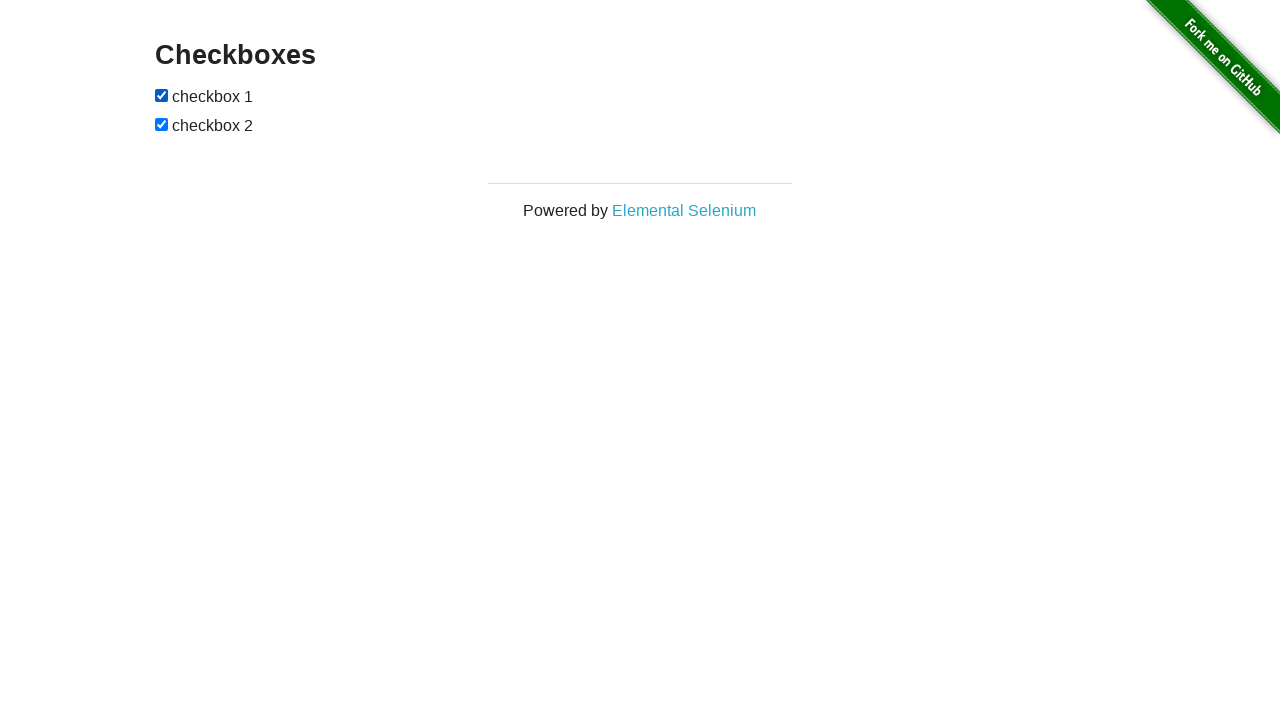

Verified that the first checkbox is now checked
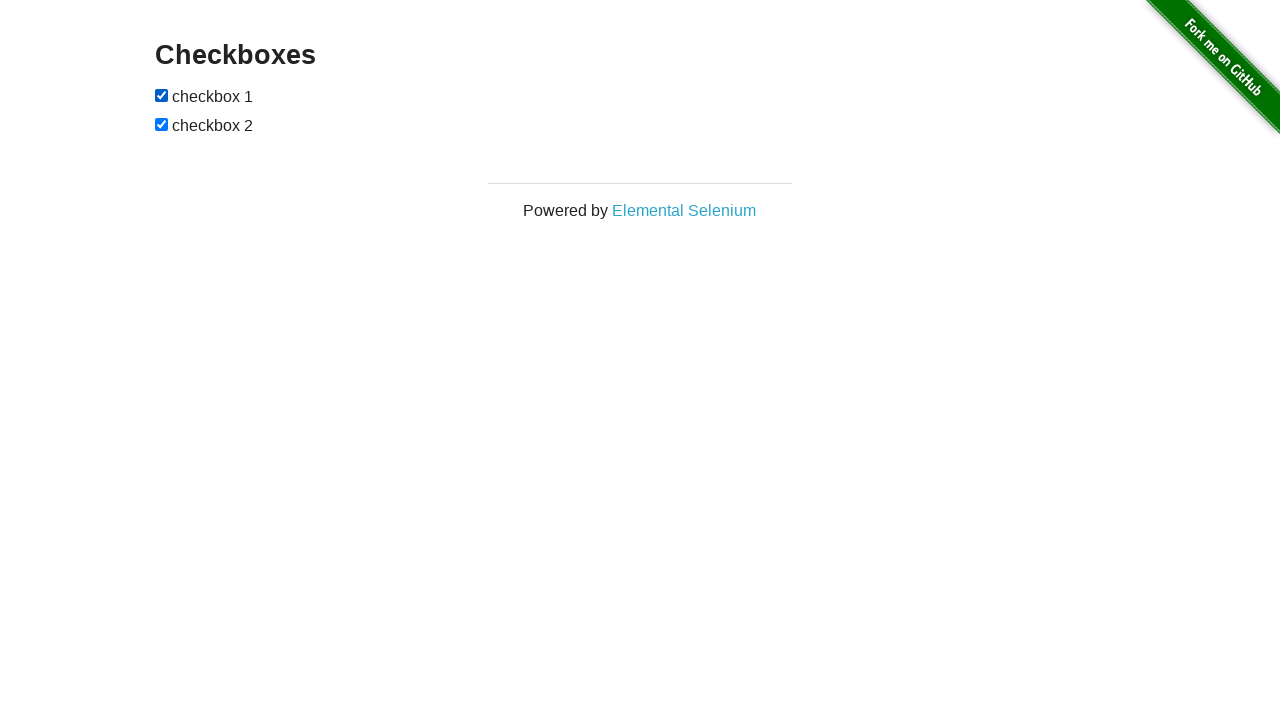

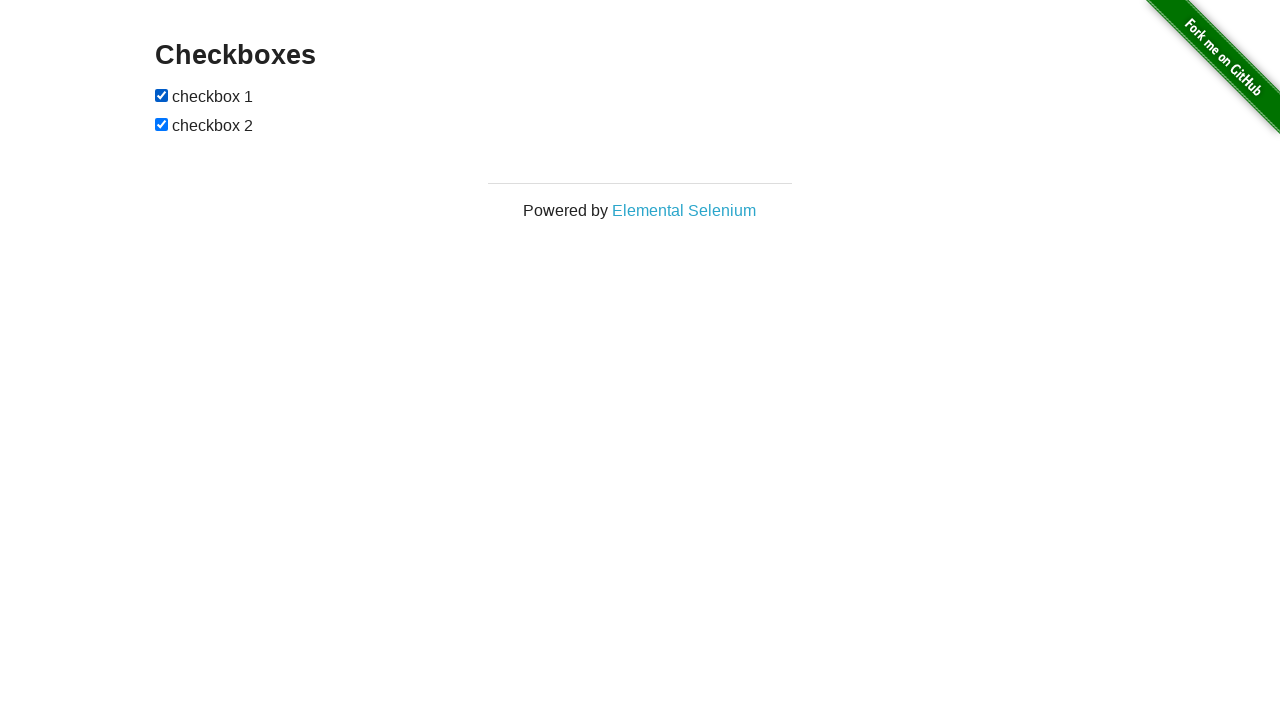